Tests JavaScript prompt functionality on W3Schools by switching to iframe, triggering a prompt alert, entering text, and verifying the result is displayed on the page

Starting URL: https://www.w3schools.com/js/tryit.asp?filename=tryjs_prompt

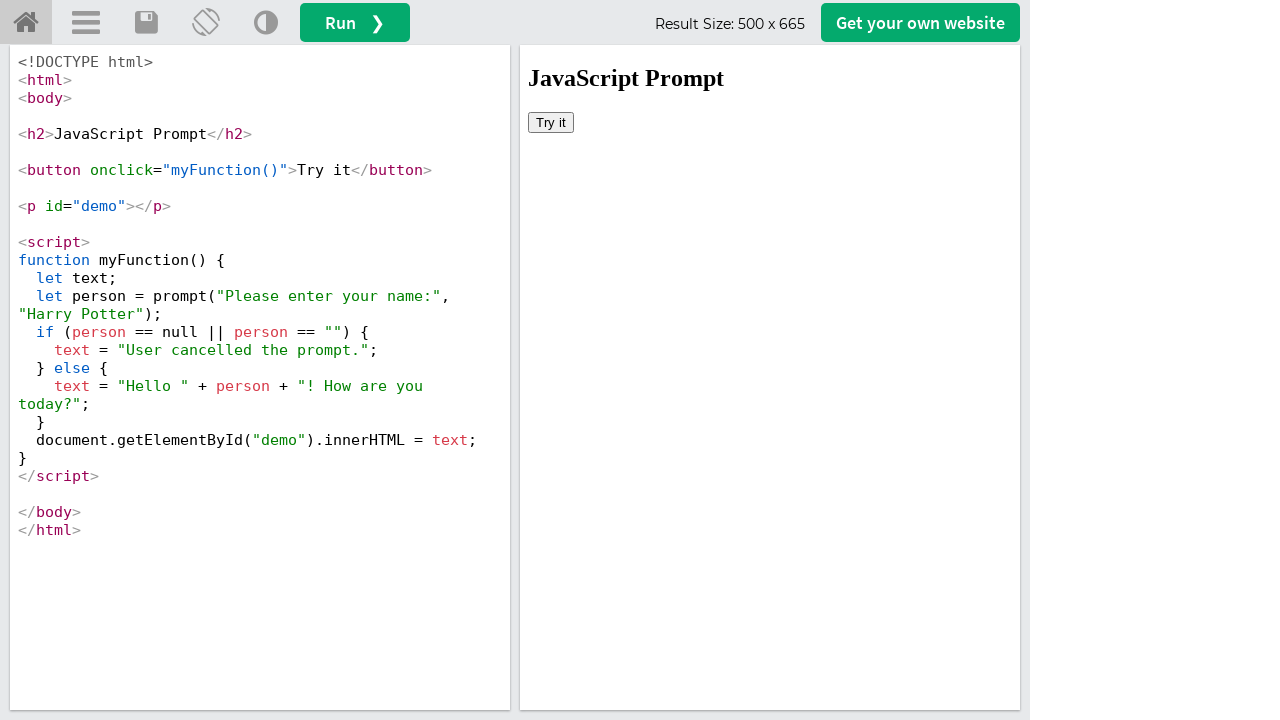

Switched to iframeResult containing the JavaScript prompt demo
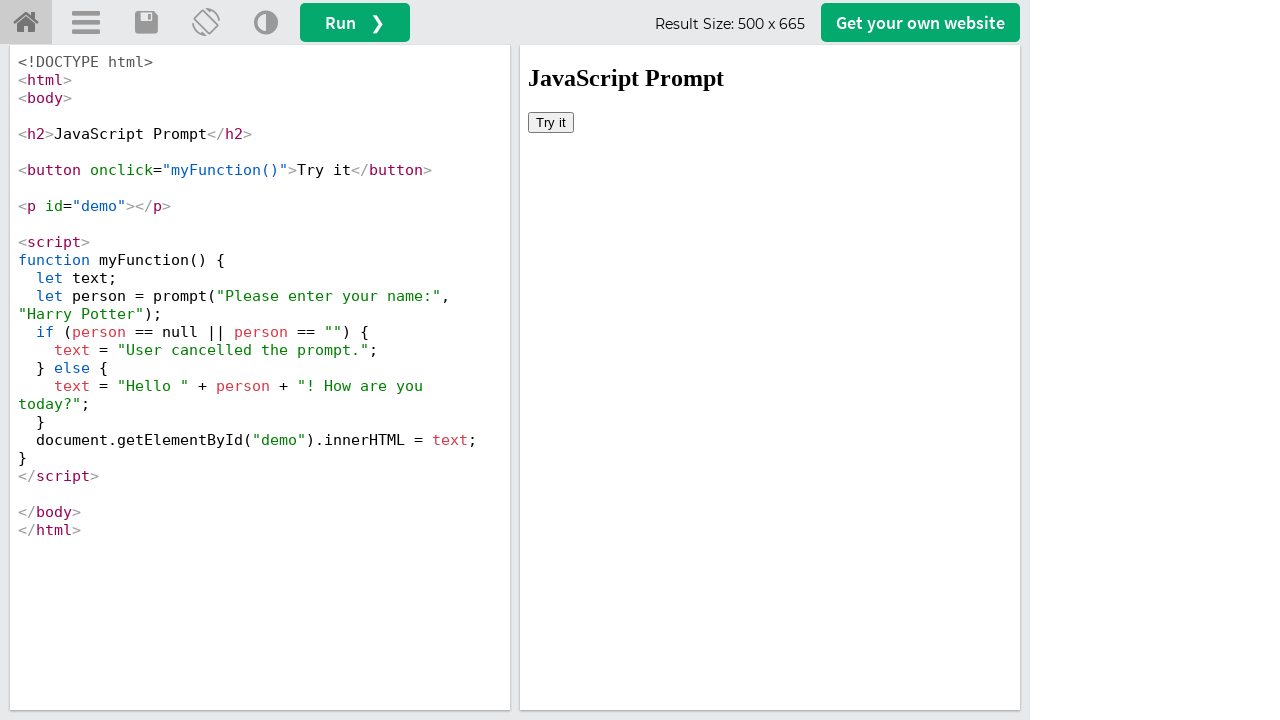

Clicked 'Try it' button to trigger JavaScript prompt at (551, 122) on xpath=//button[text()='Try it']
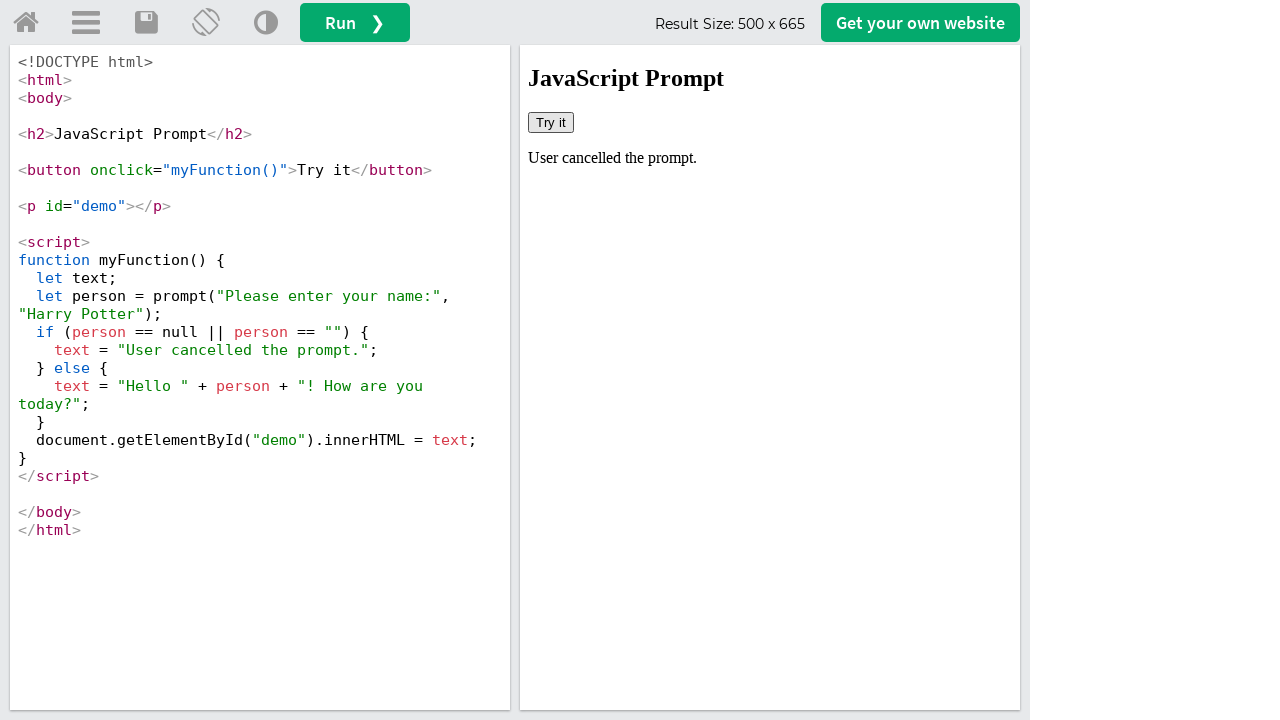

Set up dialog handler to accept prompt with text 'Preetha'
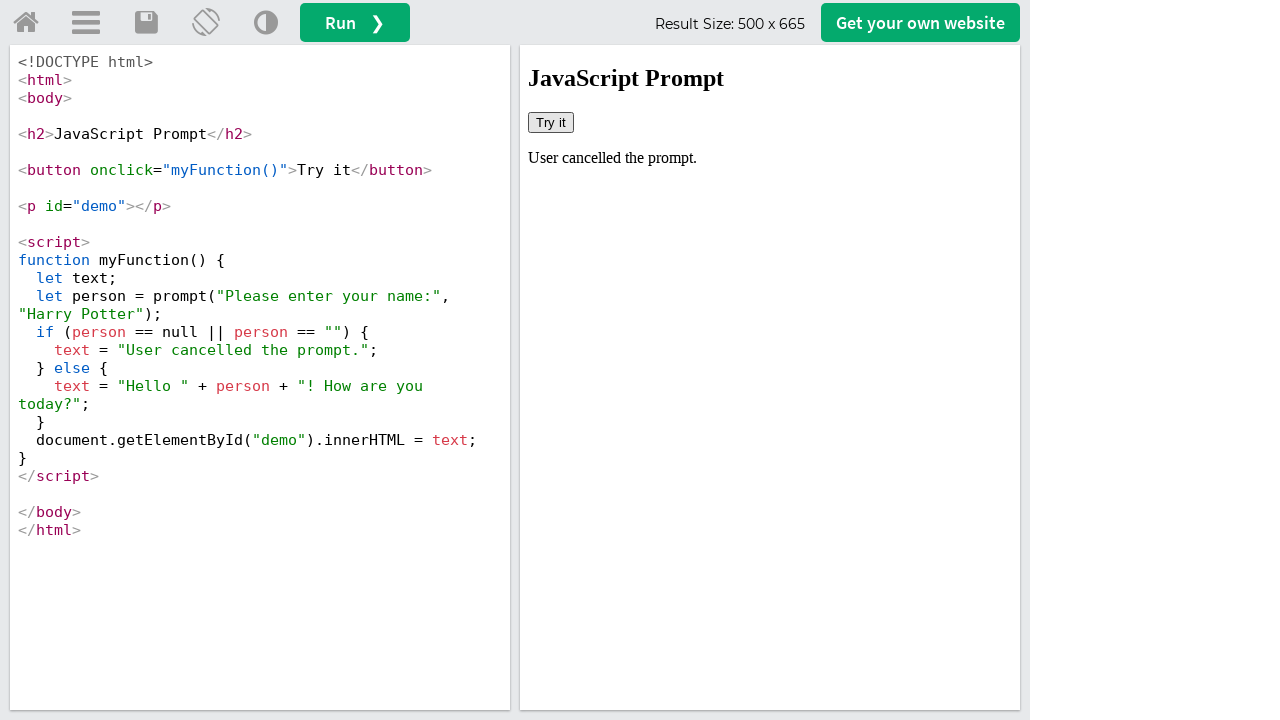

Clicked 'Try it' button again to trigger dialog with handler active at (551, 122) on xpath=//button[text()='Try it']
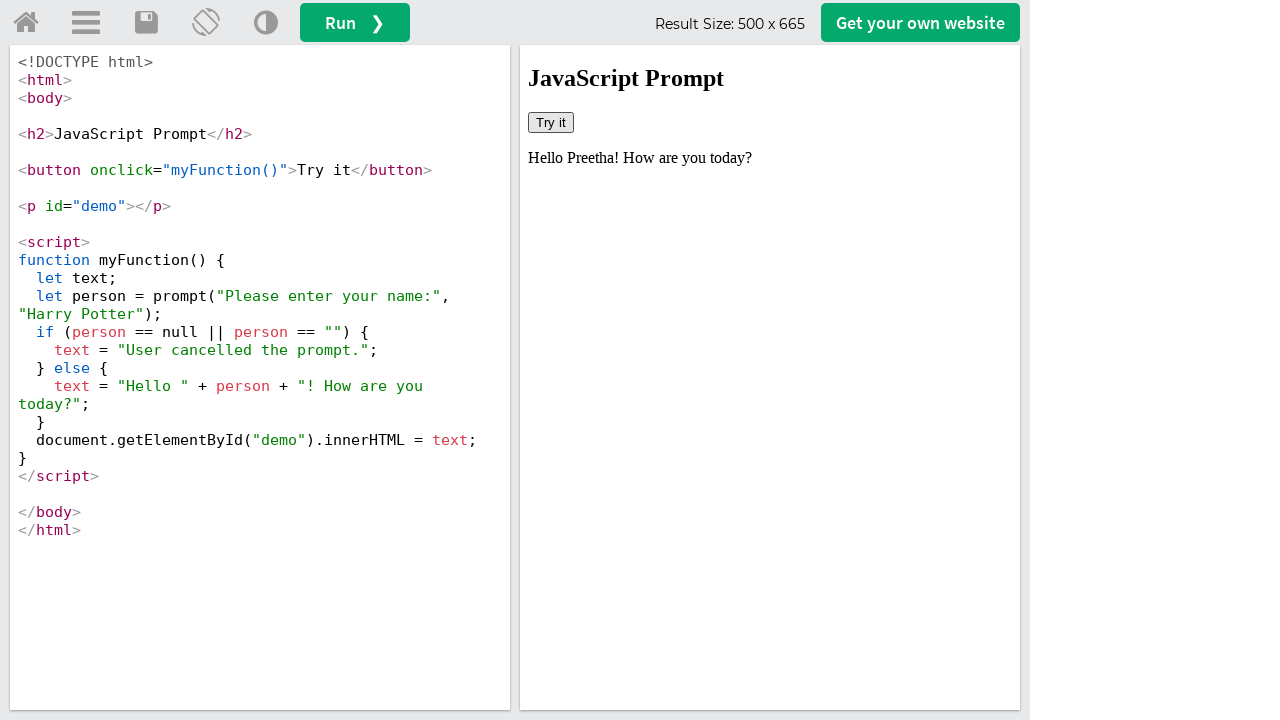

Retrieved result text from #demo element
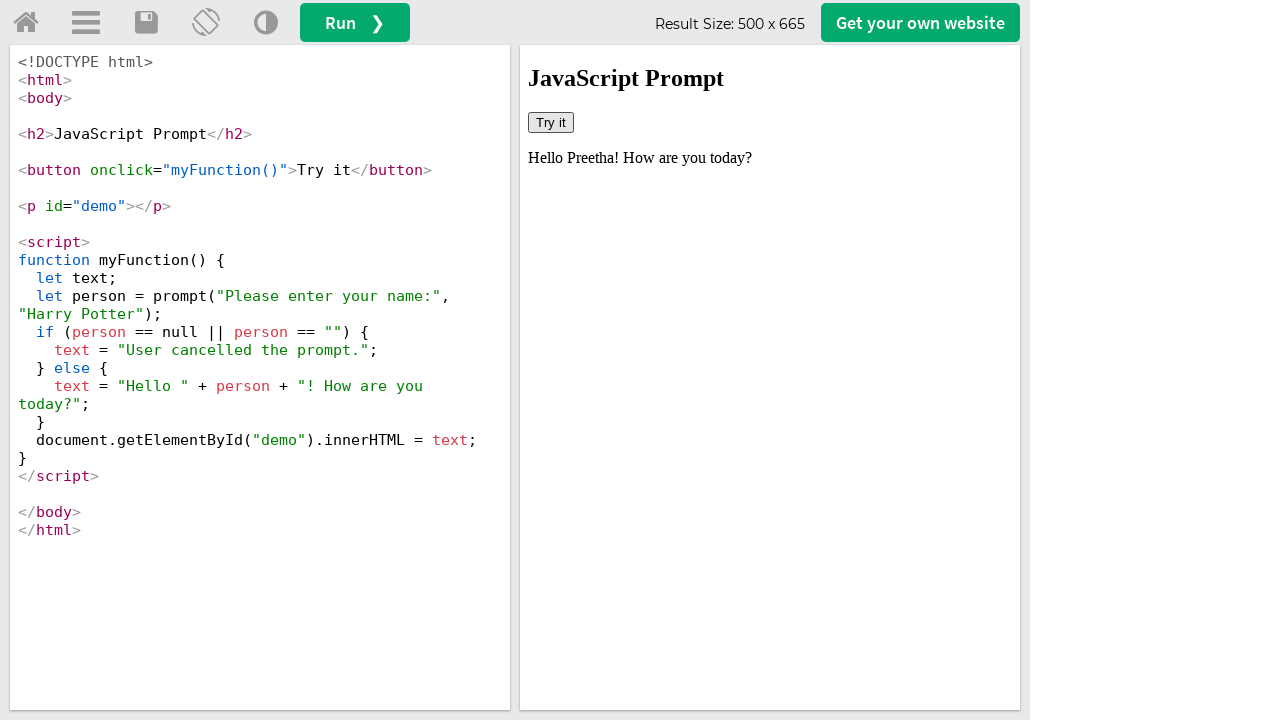

Verified that 'Preetha' appears in the result text
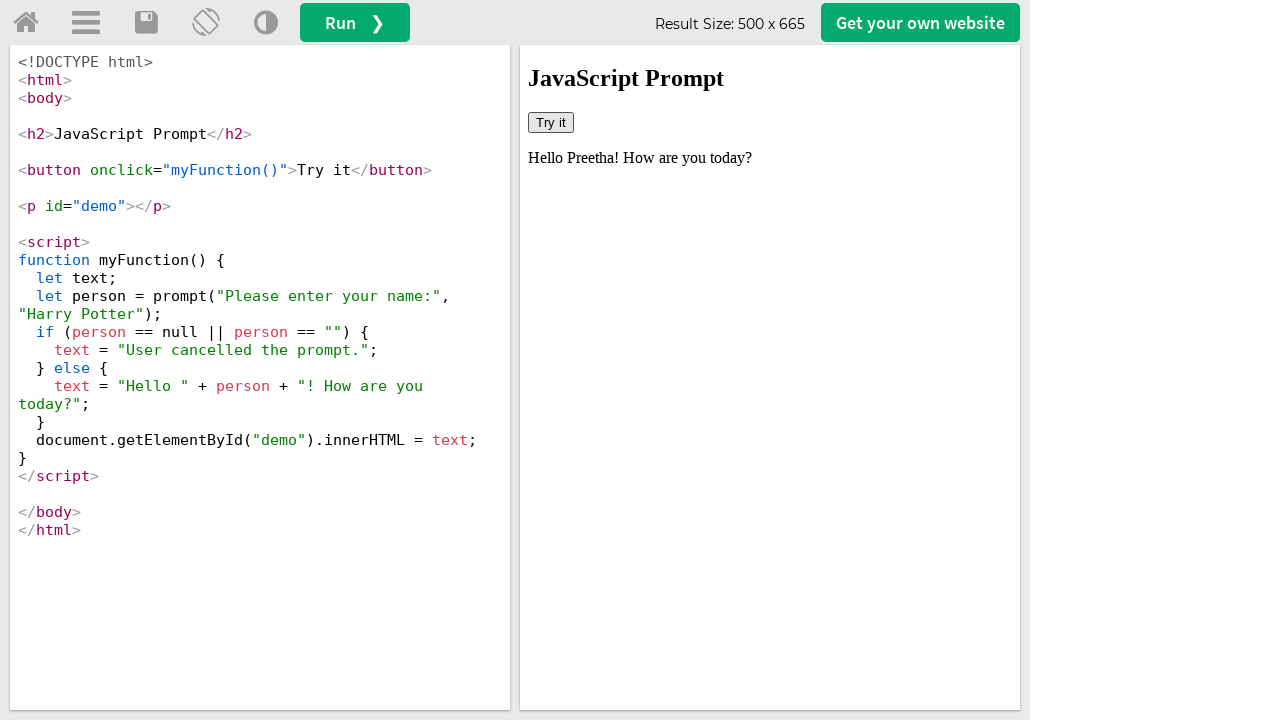

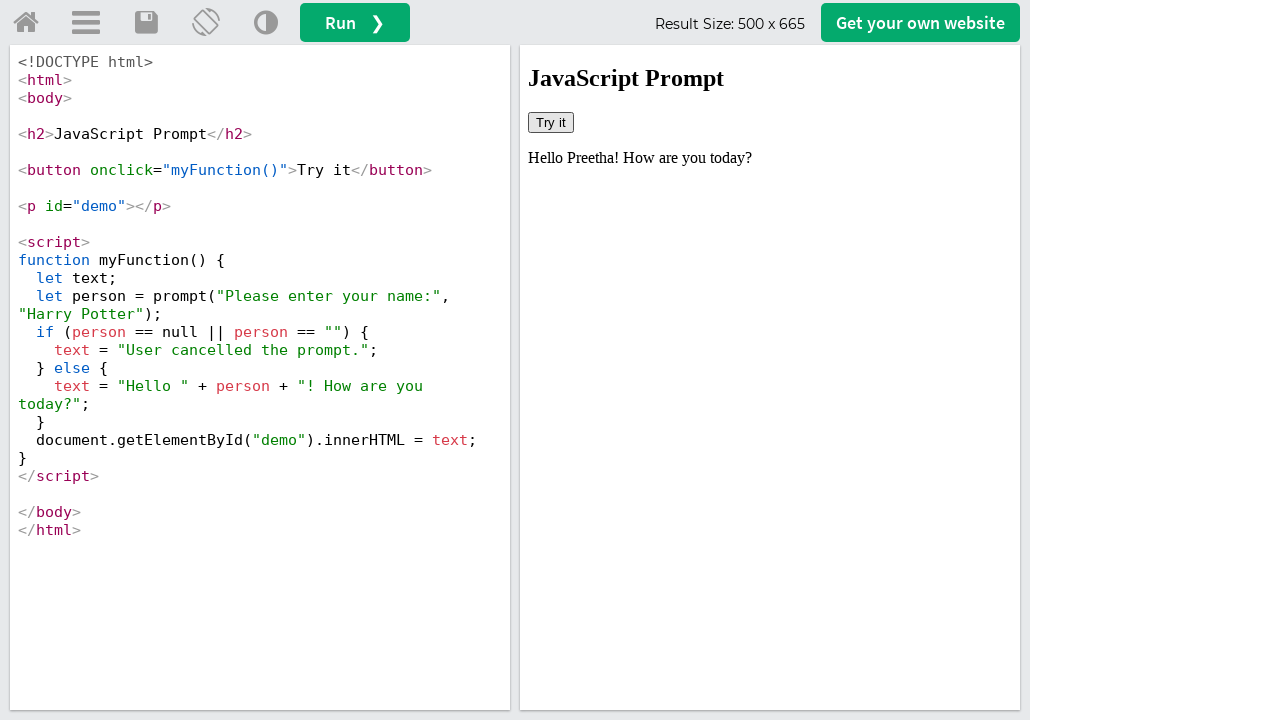